Tests infinite scroll functionality by performing incremental scrolls on a page with infinite scrolling

Starting URL: https://practice.cydeo.com/infinite_scroll

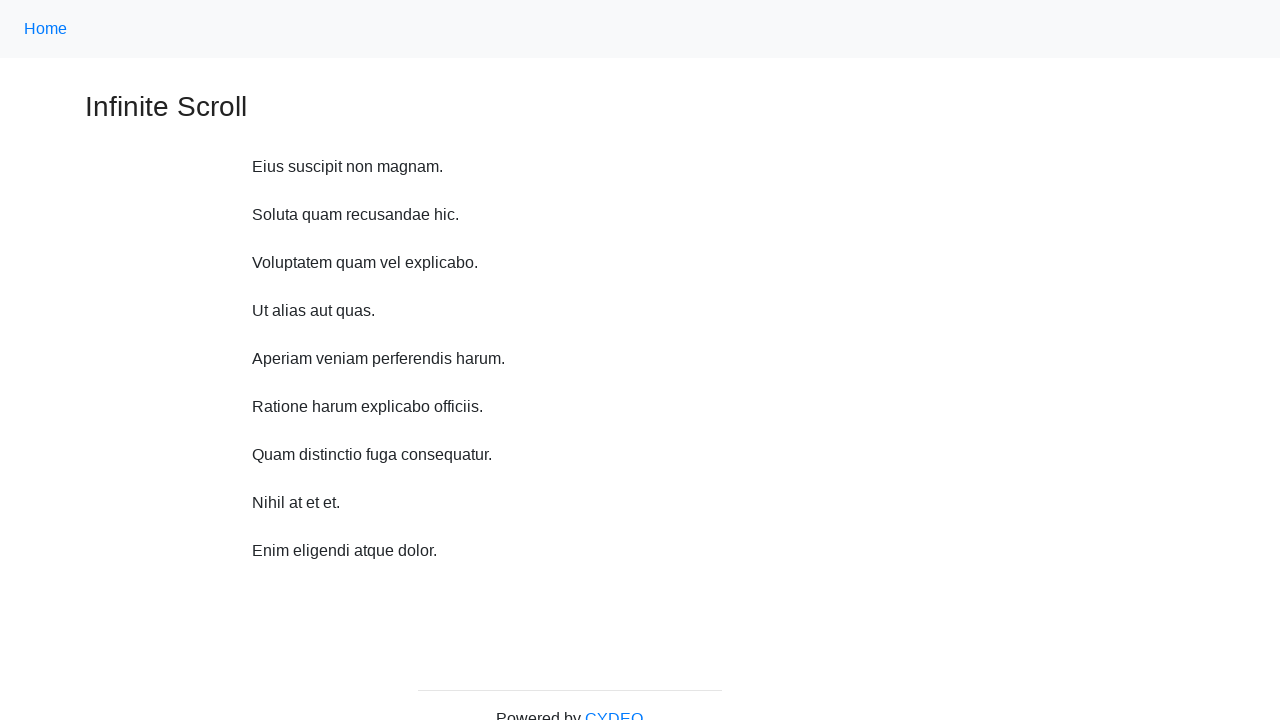

Scrolled down by 100 pixels (scroll 1/10)
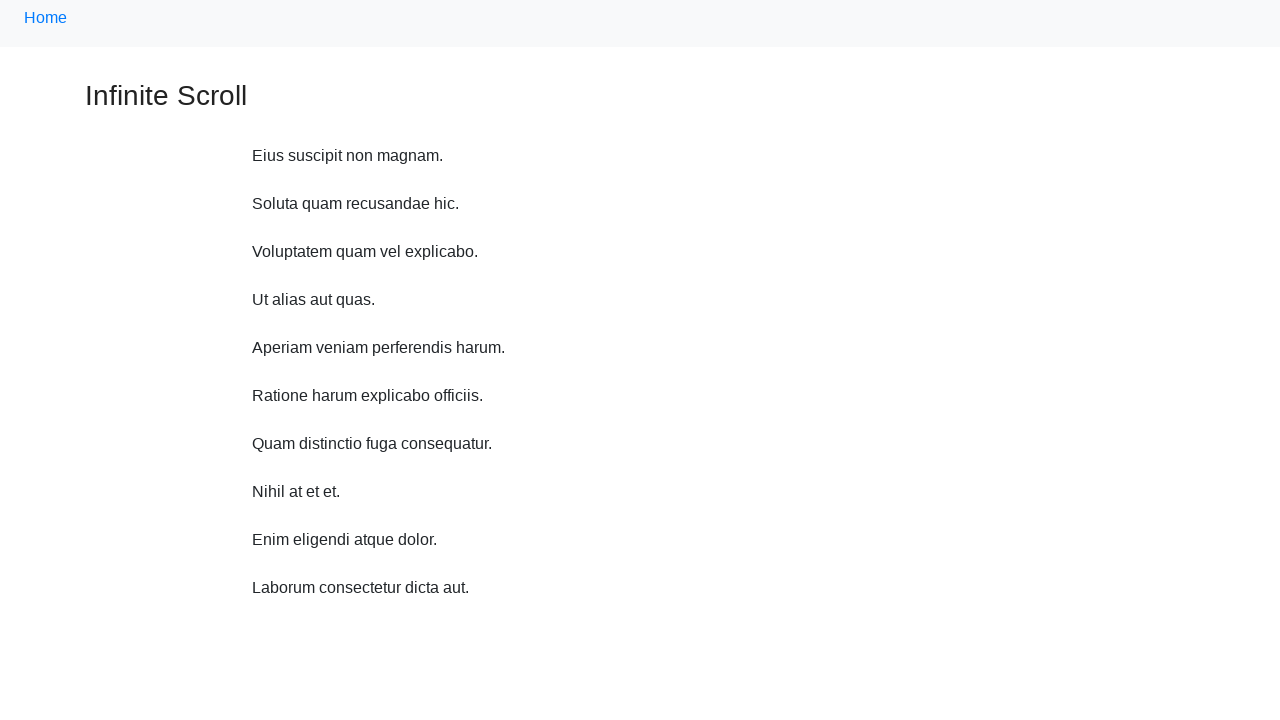

Waited 100ms after scroll 1/10 for infinite scroll to load
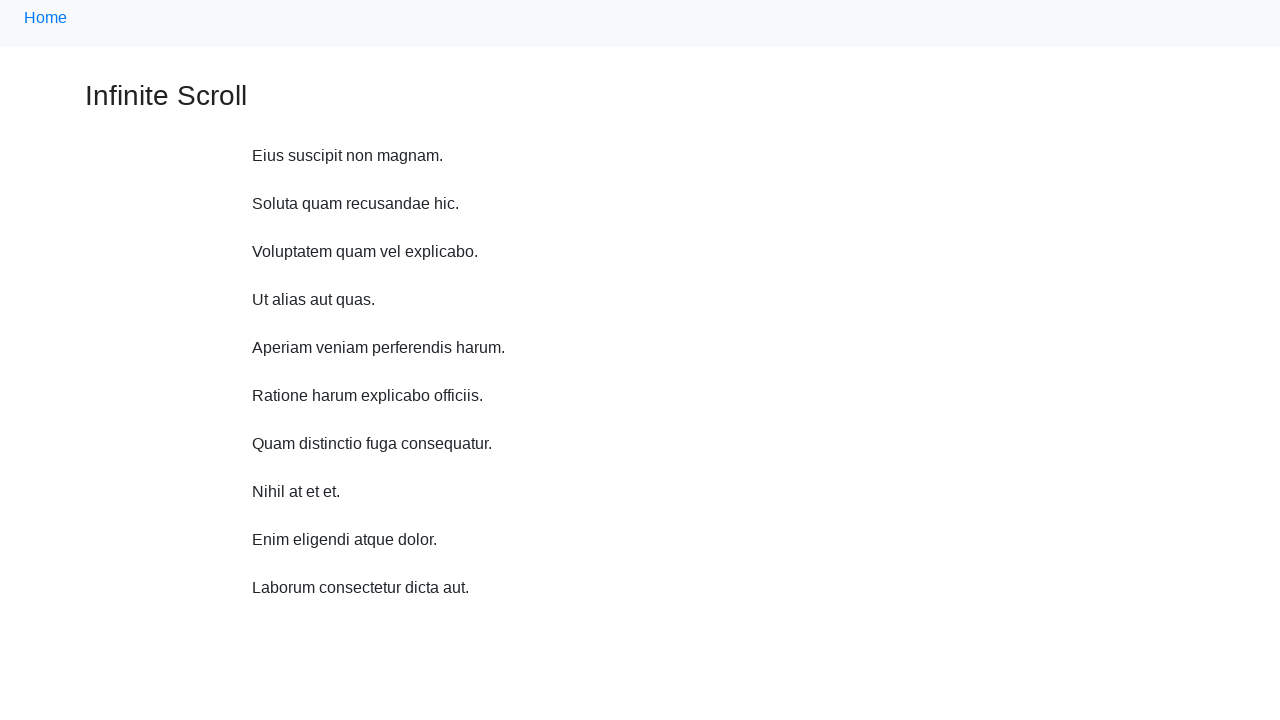

Scrolled down by 100 pixels (scroll 2/10)
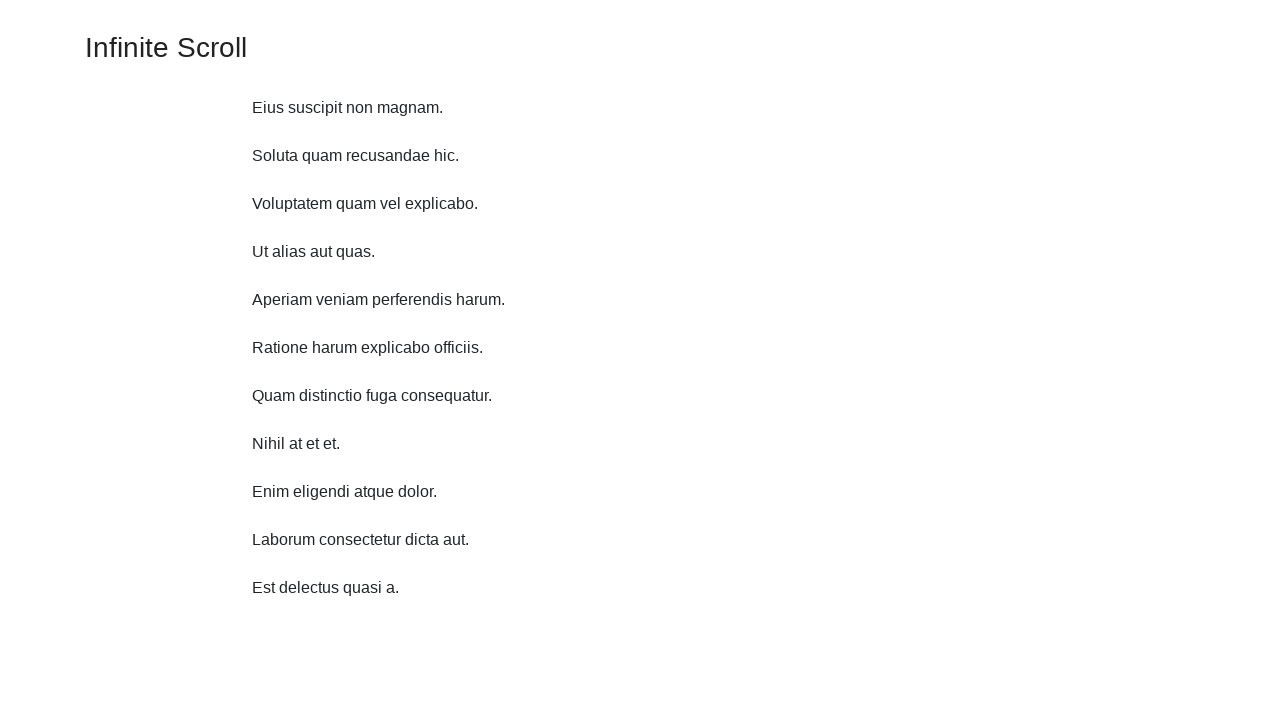

Waited 100ms after scroll 2/10 for infinite scroll to load
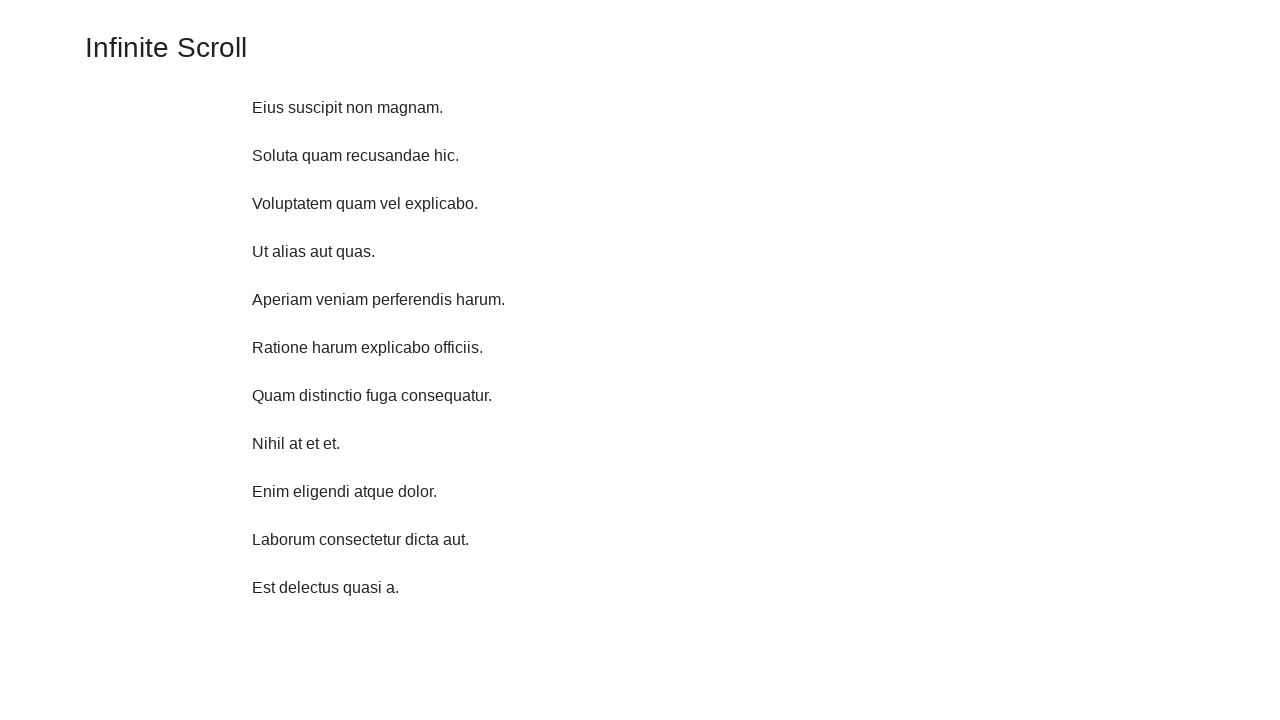

Scrolled down by 100 pixels (scroll 3/10)
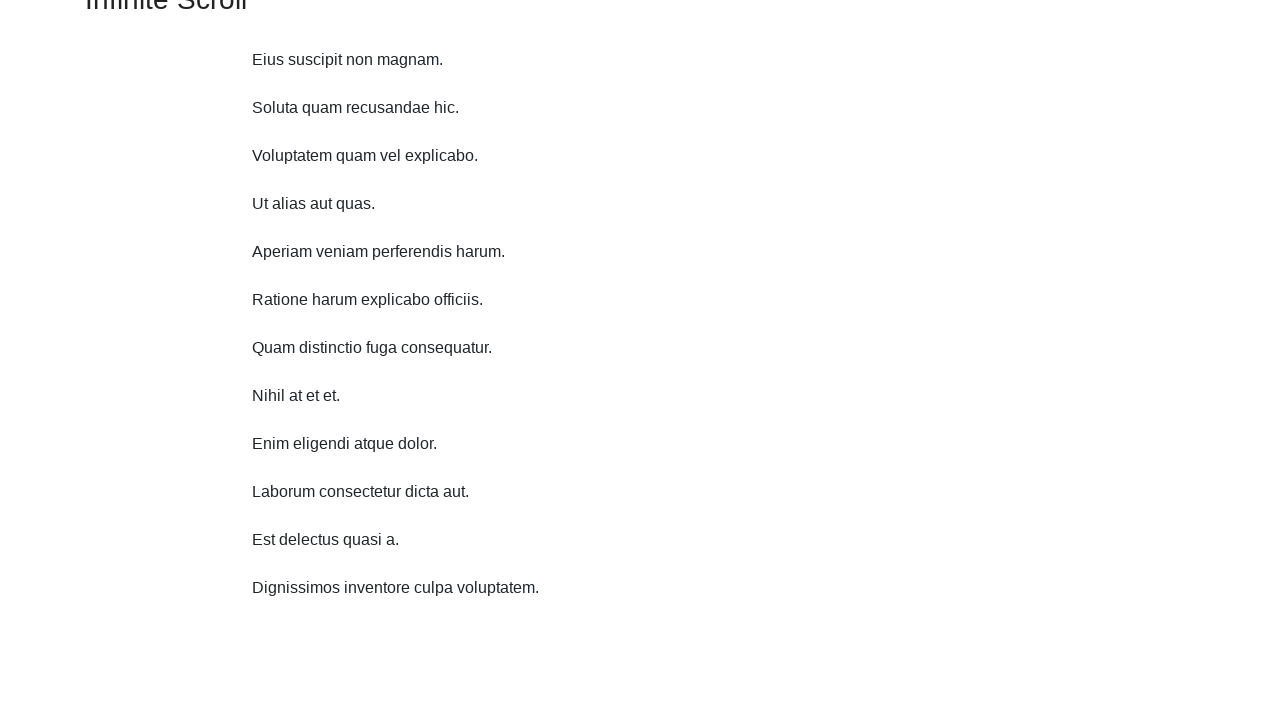

Waited 100ms after scroll 3/10 for infinite scroll to load
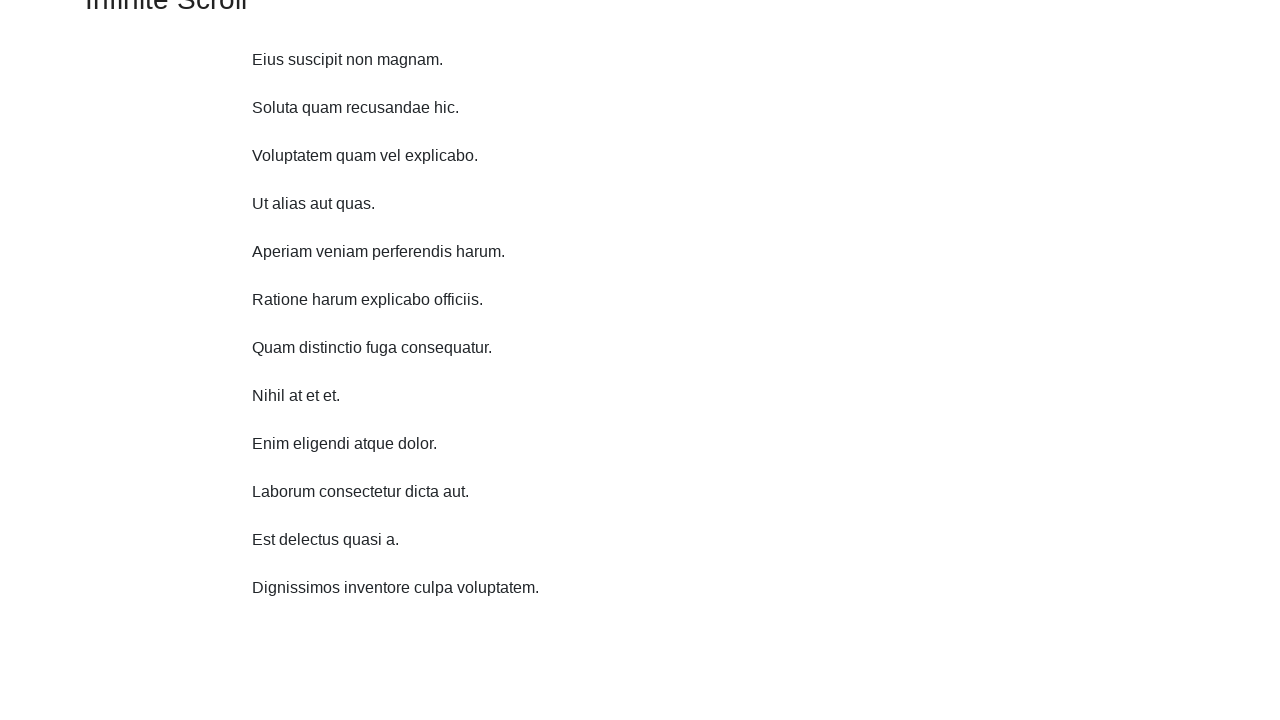

Scrolled down by 100 pixels (scroll 4/10)
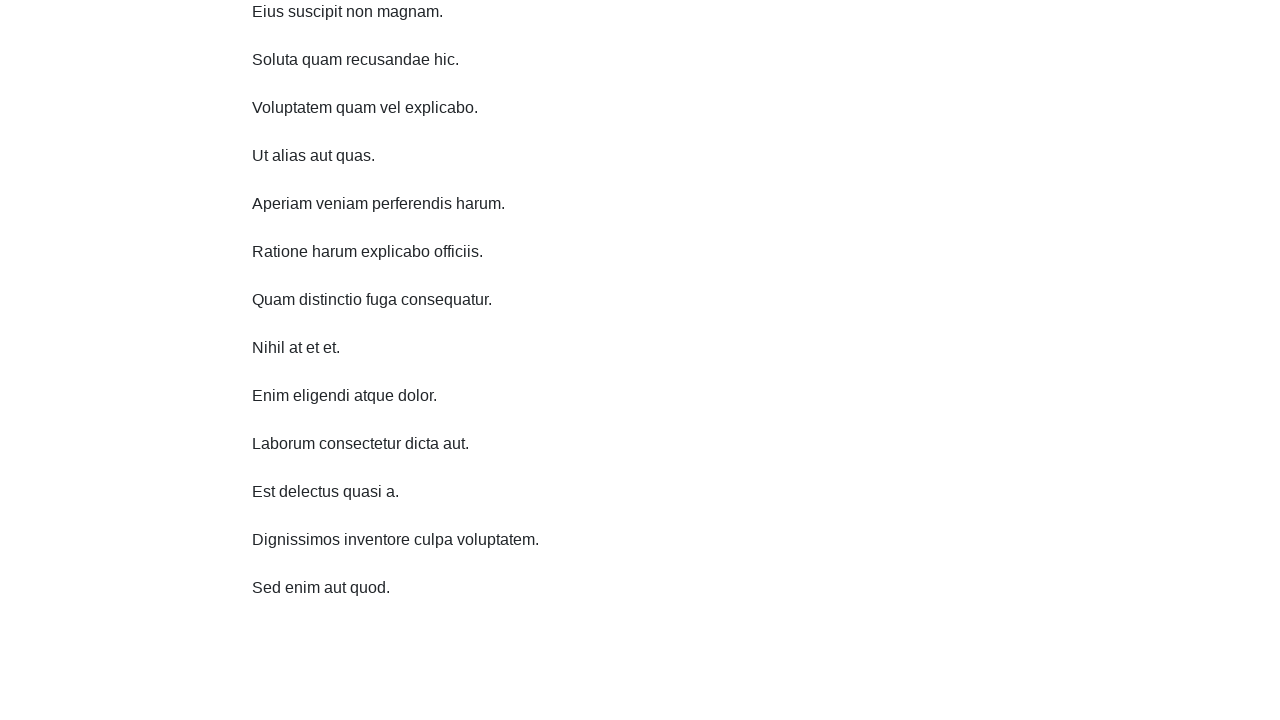

Waited 100ms after scroll 4/10 for infinite scroll to load
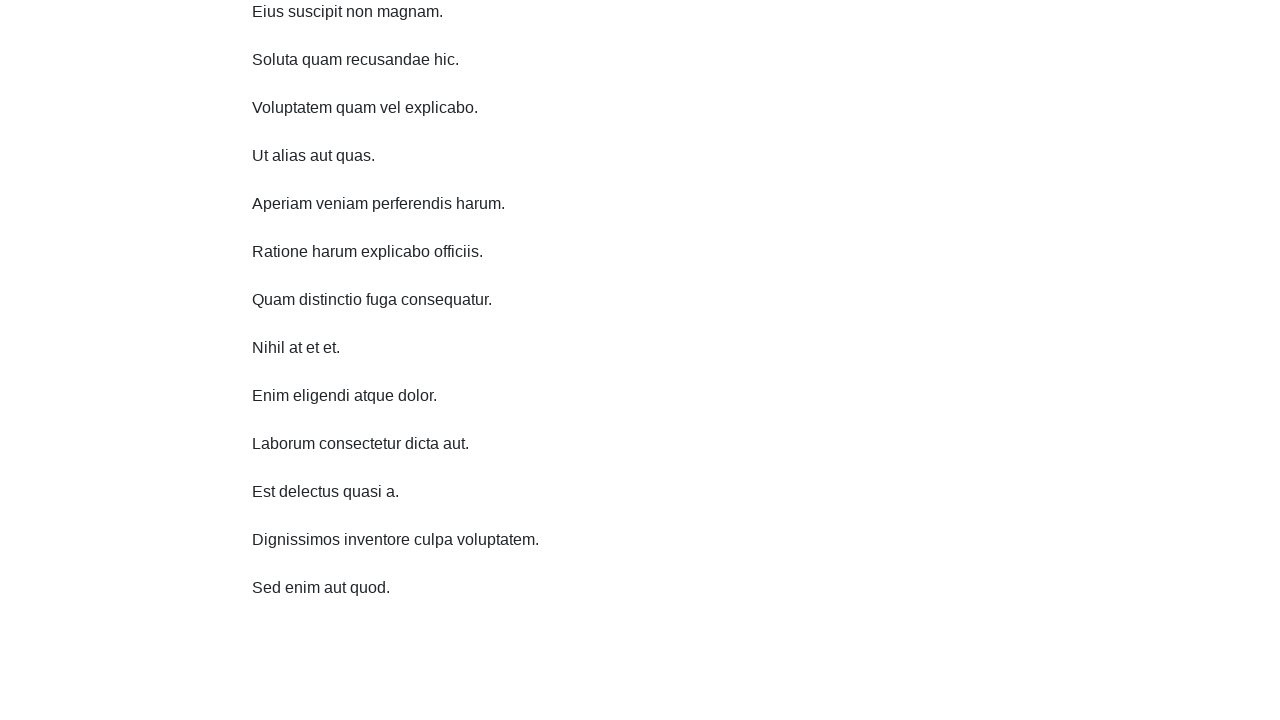

Scrolled down by 100 pixels (scroll 5/10)
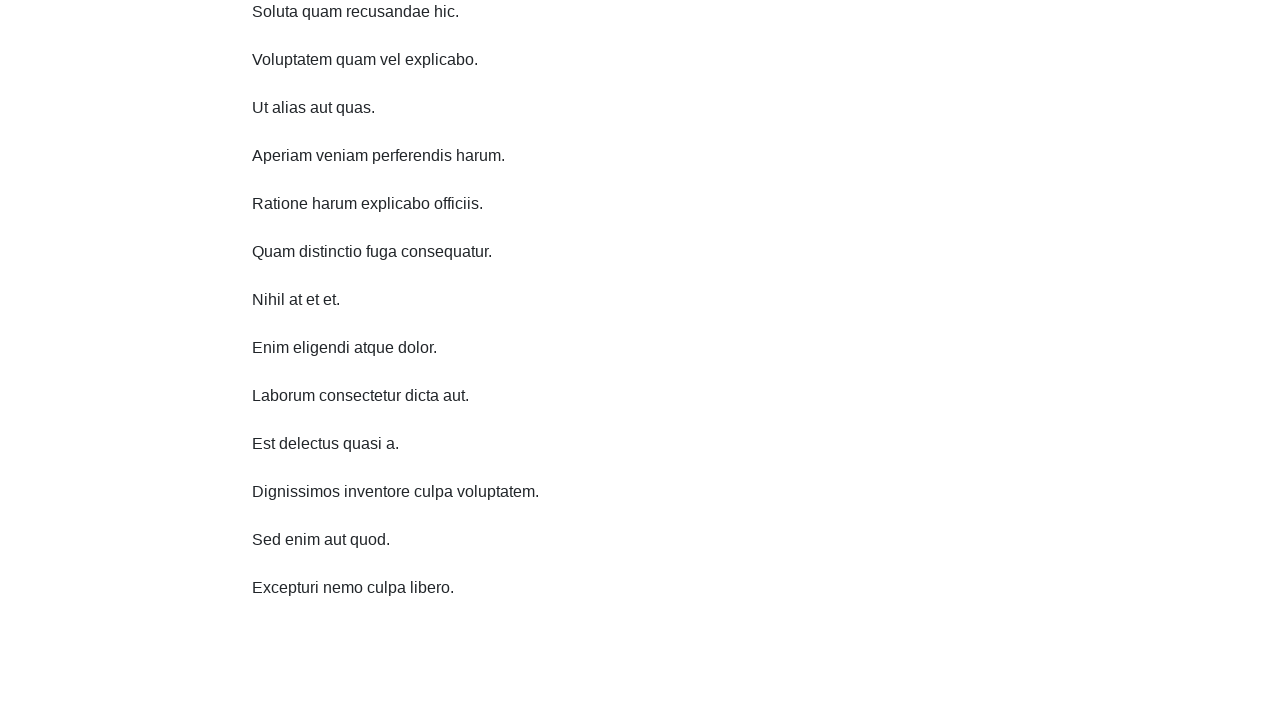

Waited 100ms after scroll 5/10 for infinite scroll to load
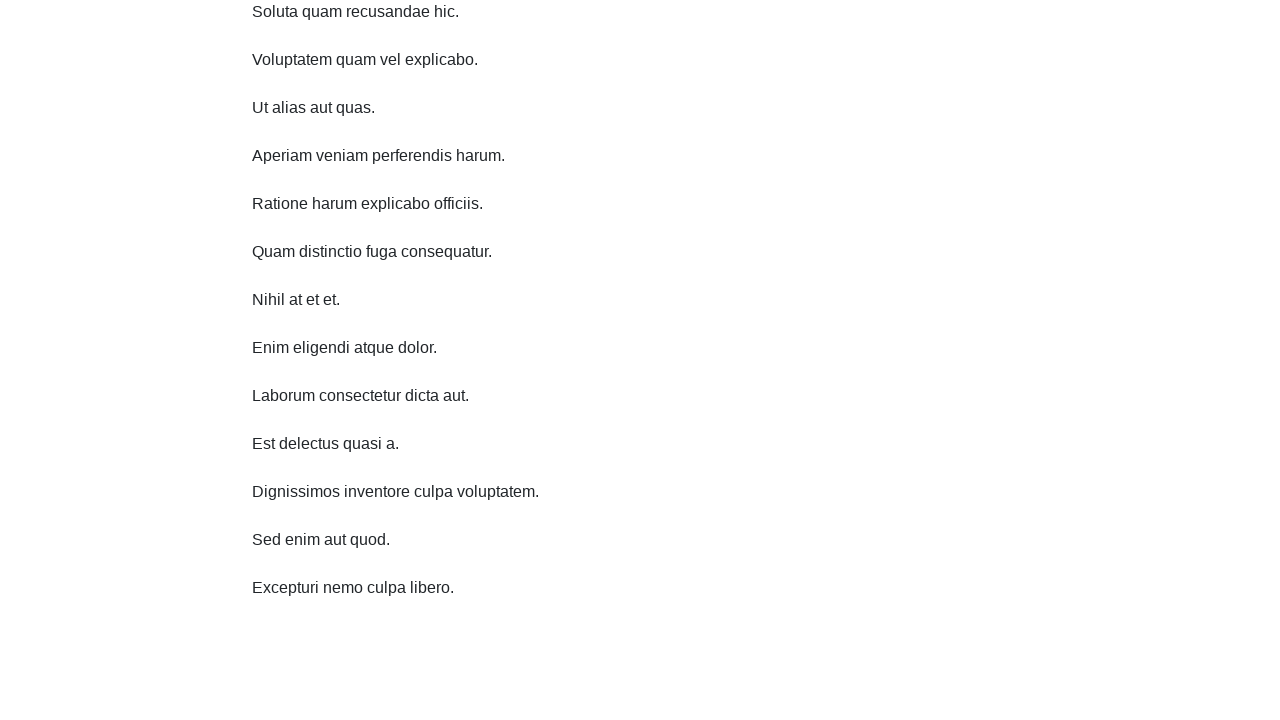

Scrolled down by 100 pixels (scroll 6/10)
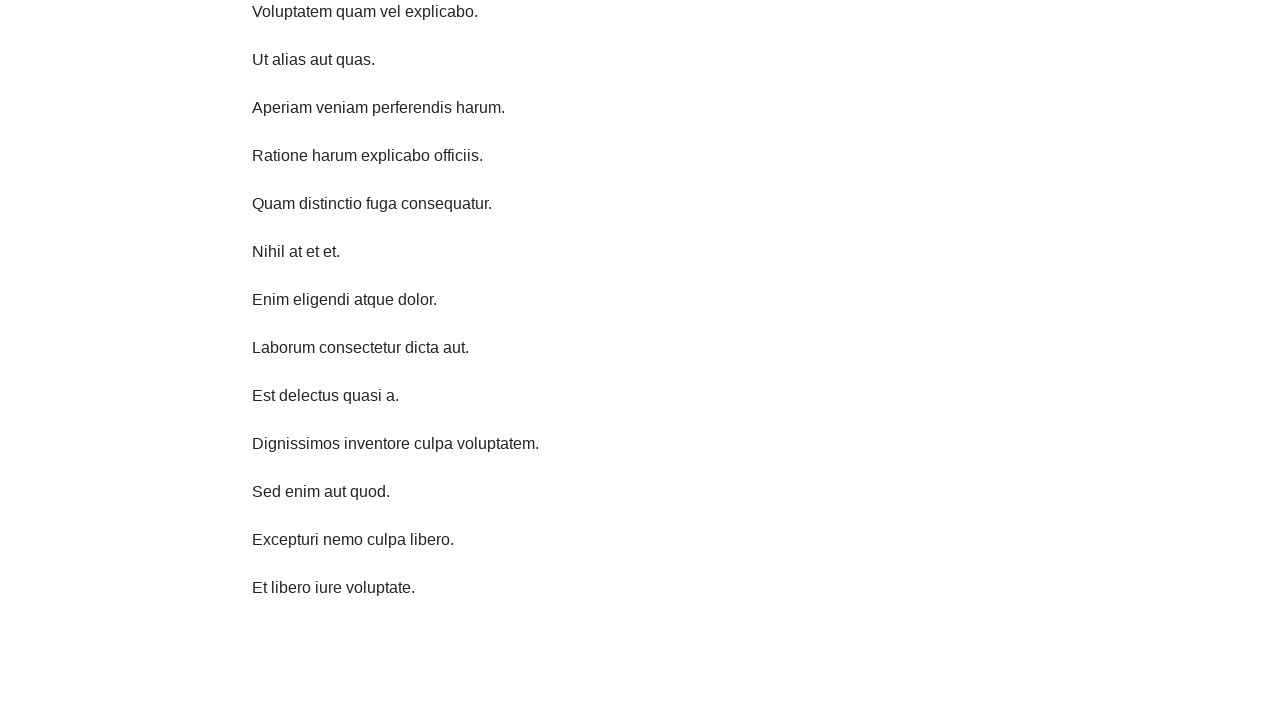

Waited 100ms after scroll 6/10 for infinite scroll to load
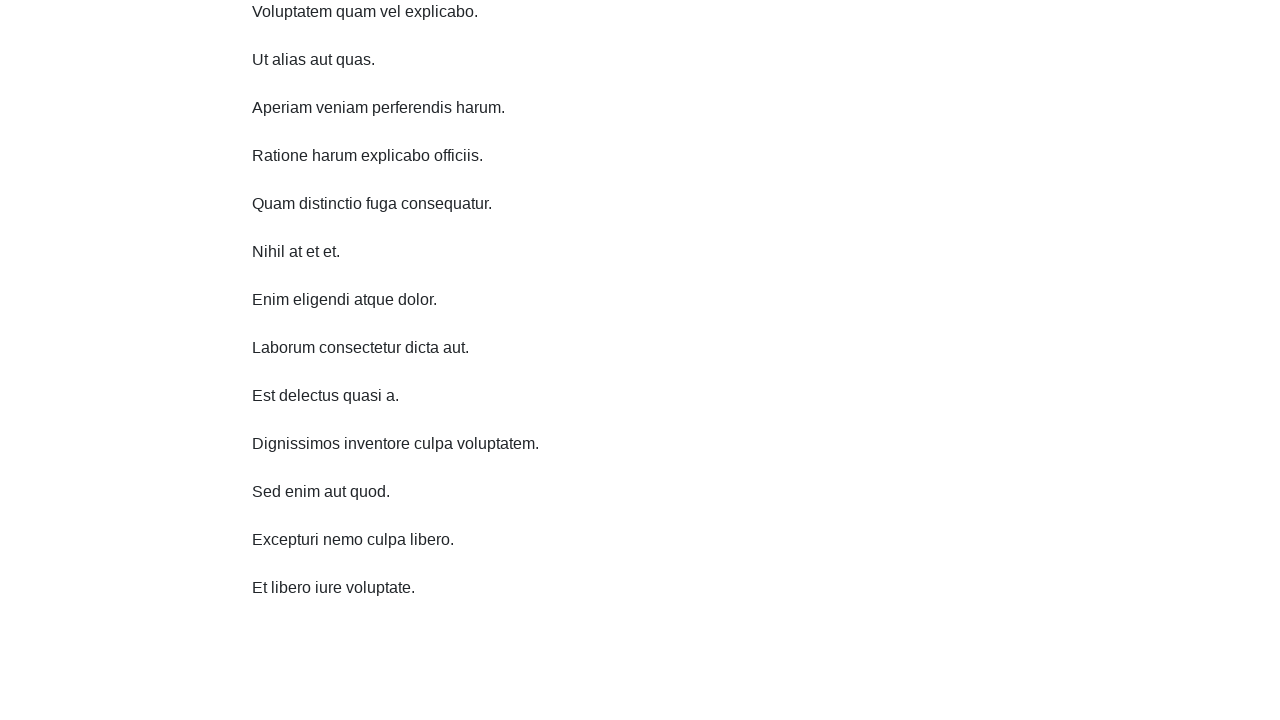

Scrolled down by 100 pixels (scroll 7/10)
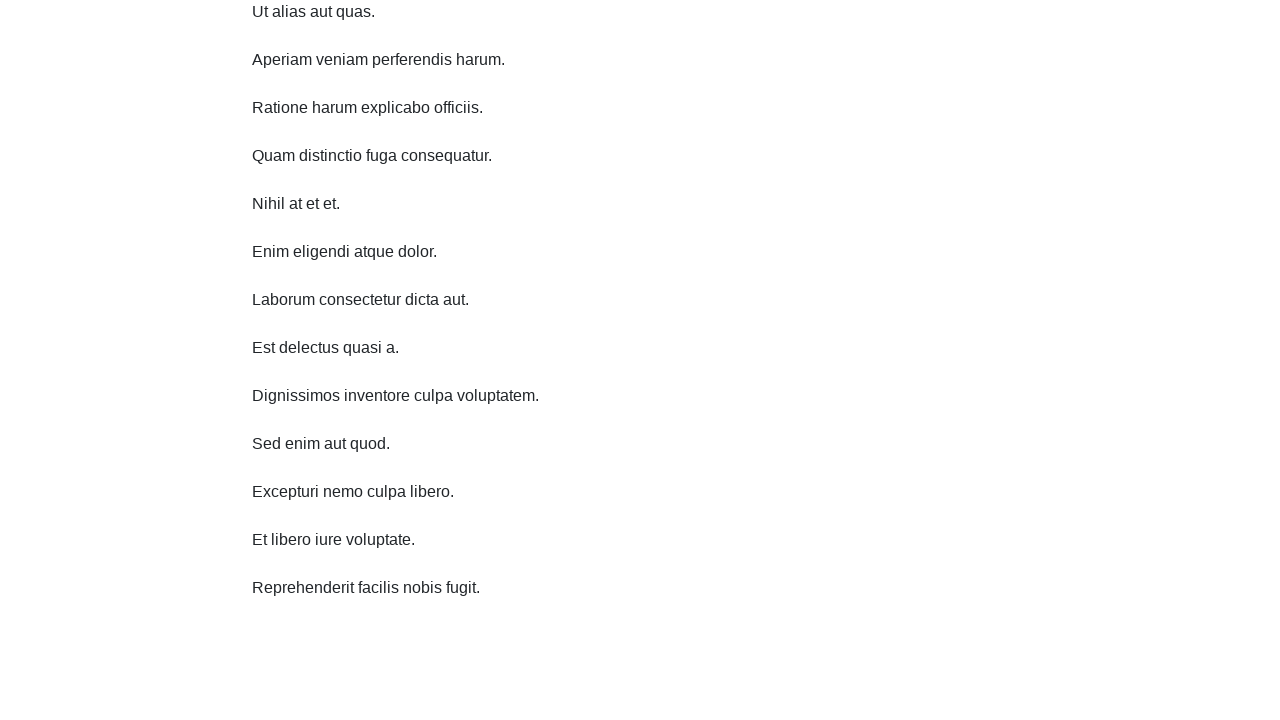

Waited 100ms after scroll 7/10 for infinite scroll to load
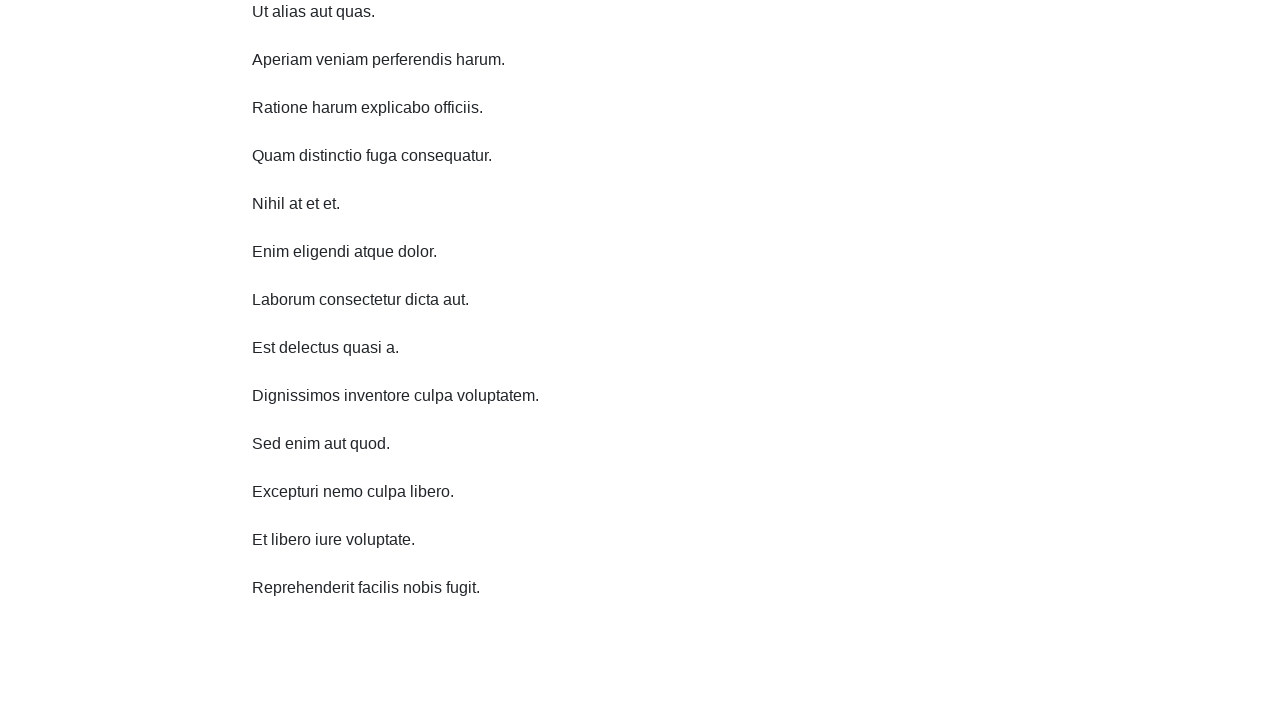

Scrolled down by 100 pixels (scroll 8/10)
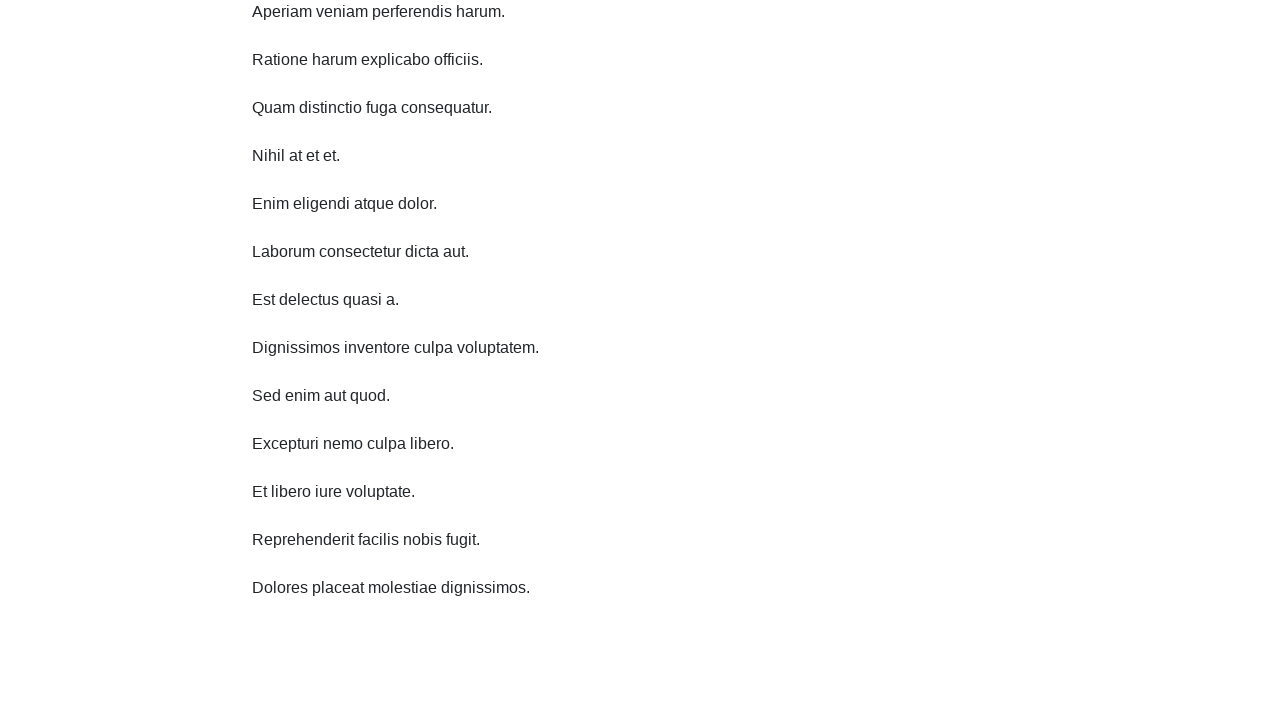

Waited 100ms after scroll 8/10 for infinite scroll to load
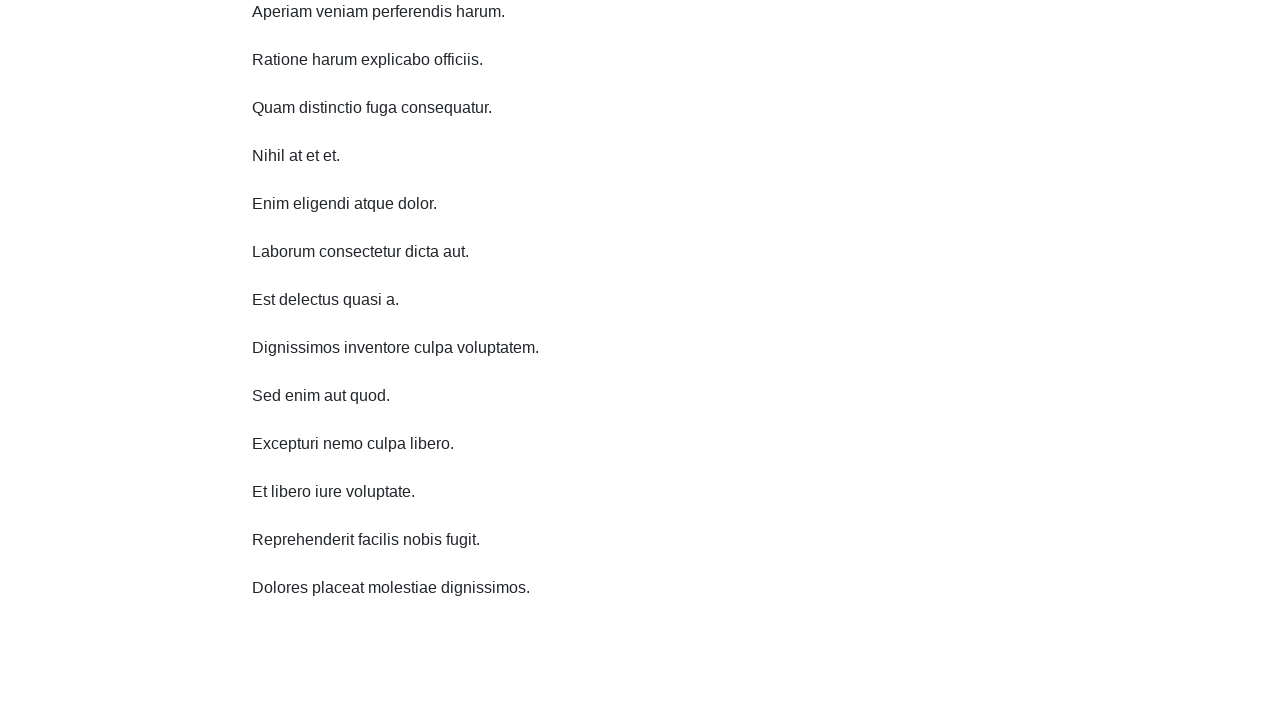

Scrolled down by 100 pixels (scroll 9/10)
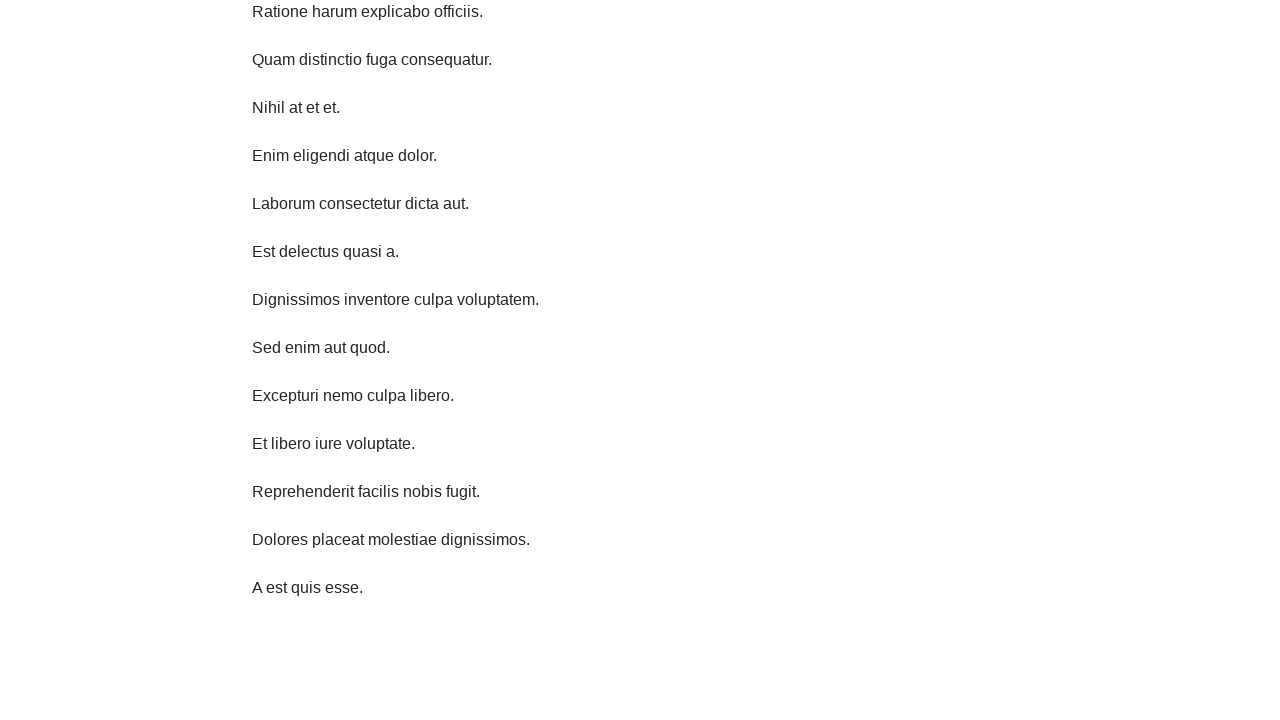

Waited 100ms after scroll 9/10 for infinite scroll to load
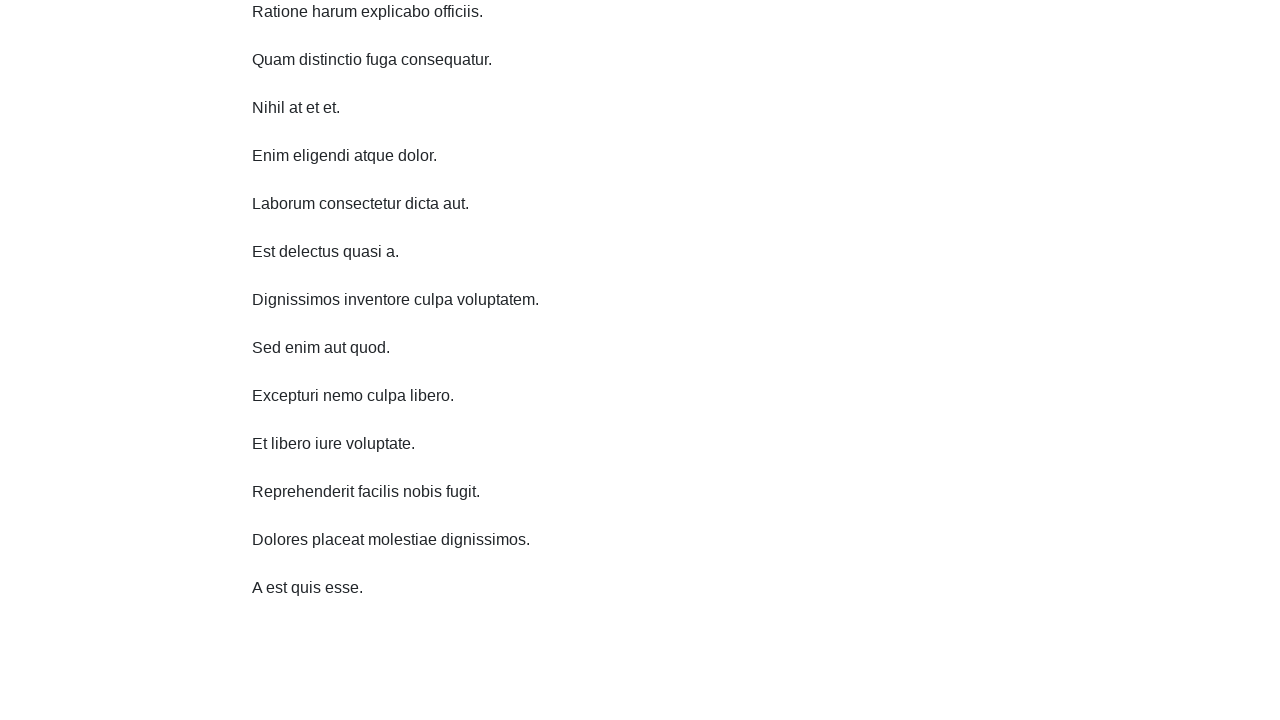

Scrolled down by 100 pixels (scroll 10/10)
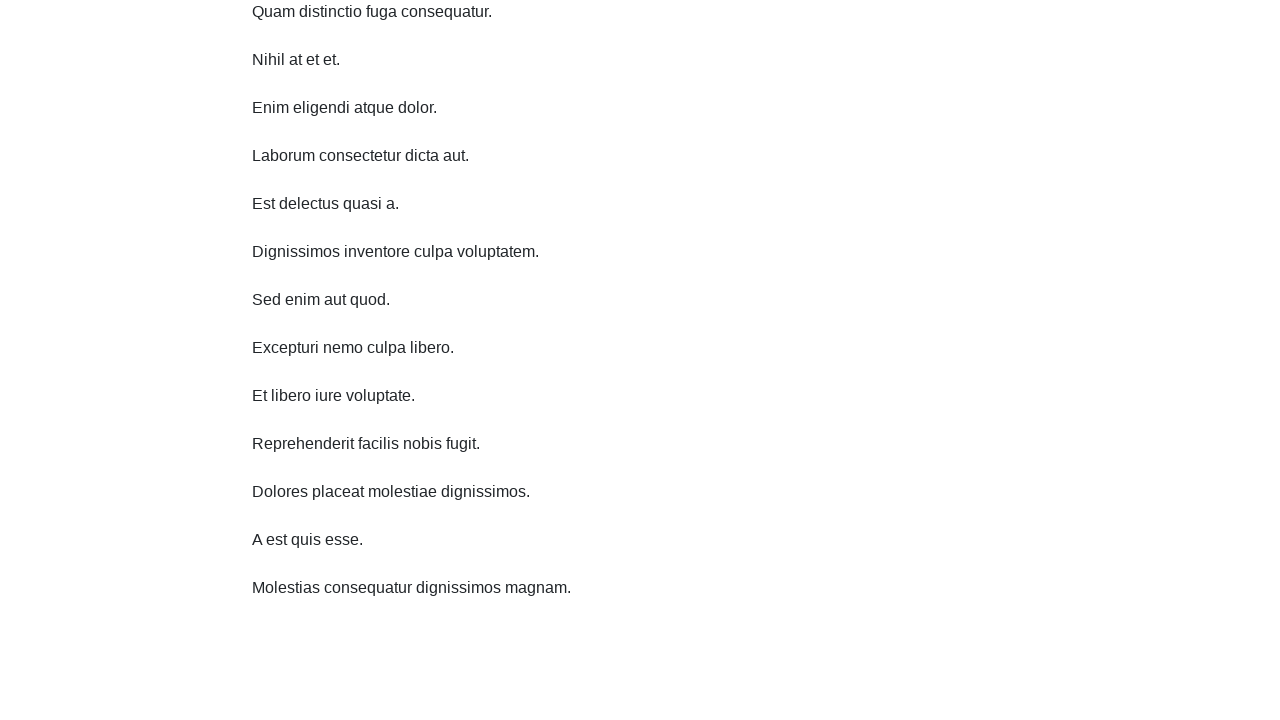

Waited 100ms after scroll 10/10 for infinite scroll to load
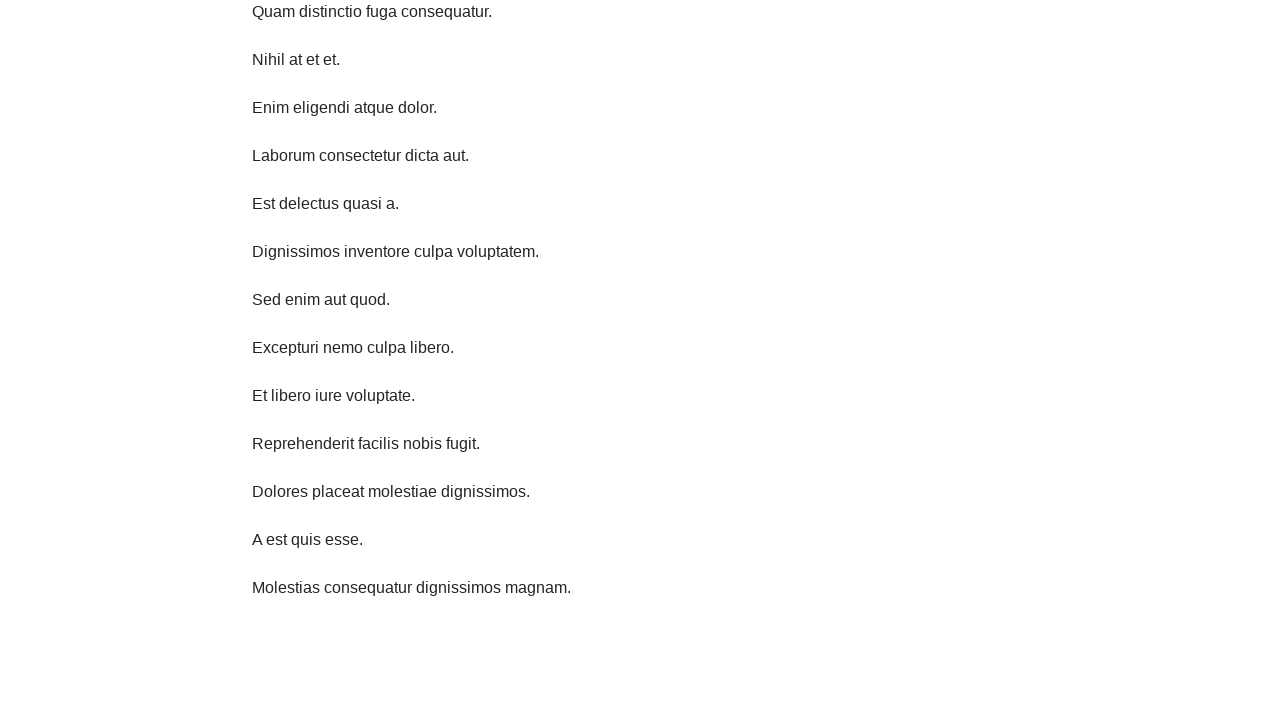

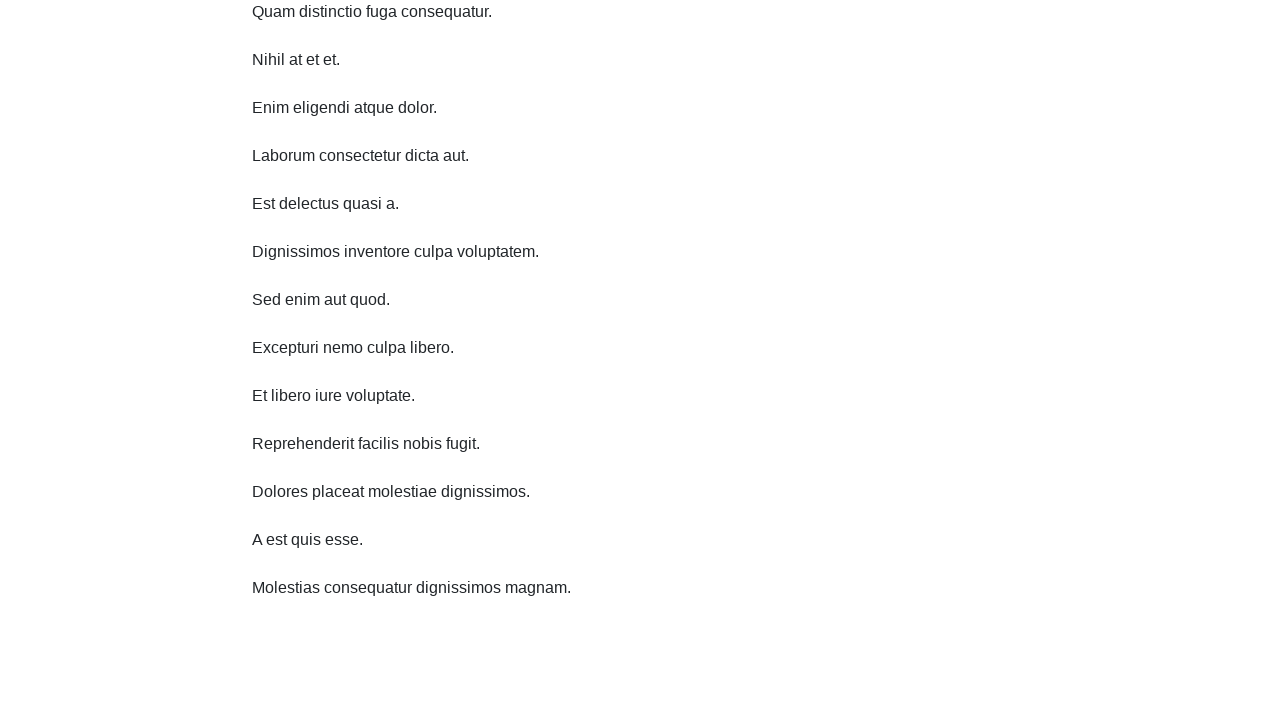